Tests that a validation error message "Required" appears for the username field when submitting the login form with only the password filled in.

Starting URL: https://opensource-demo.orangehrmlive.com/web/index.php/auth/login

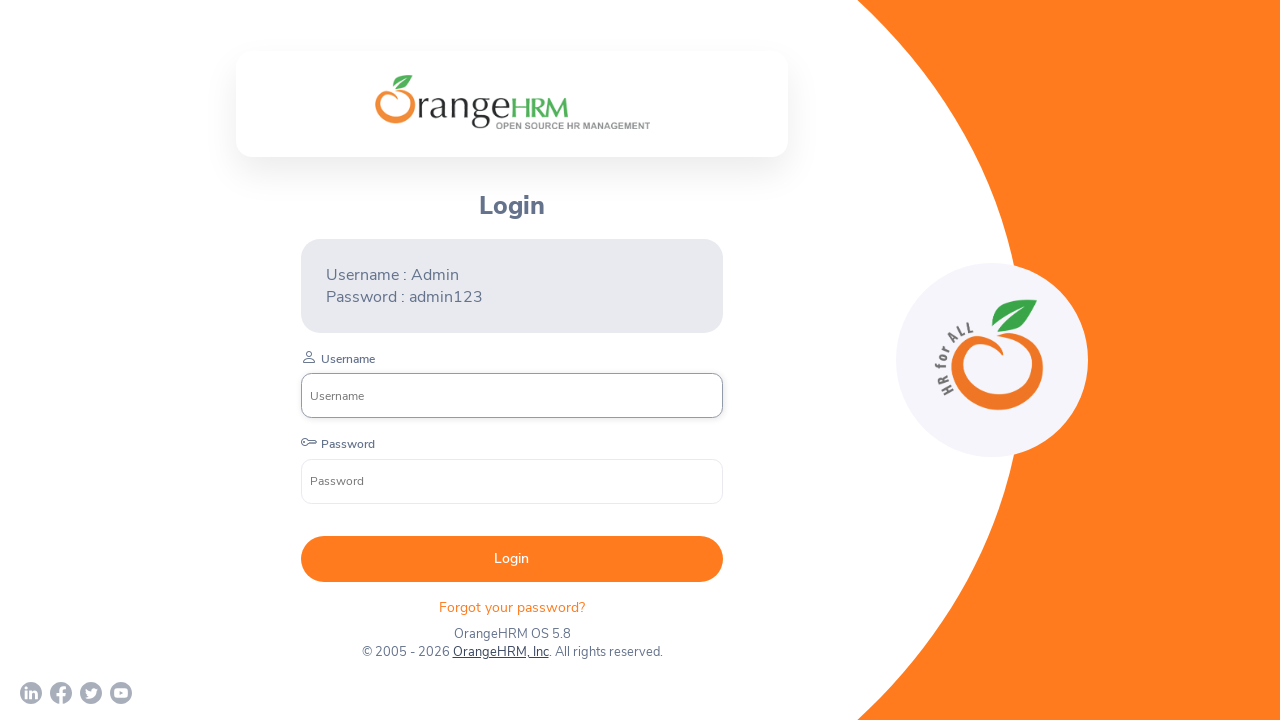

Waited for password input field to load on login form
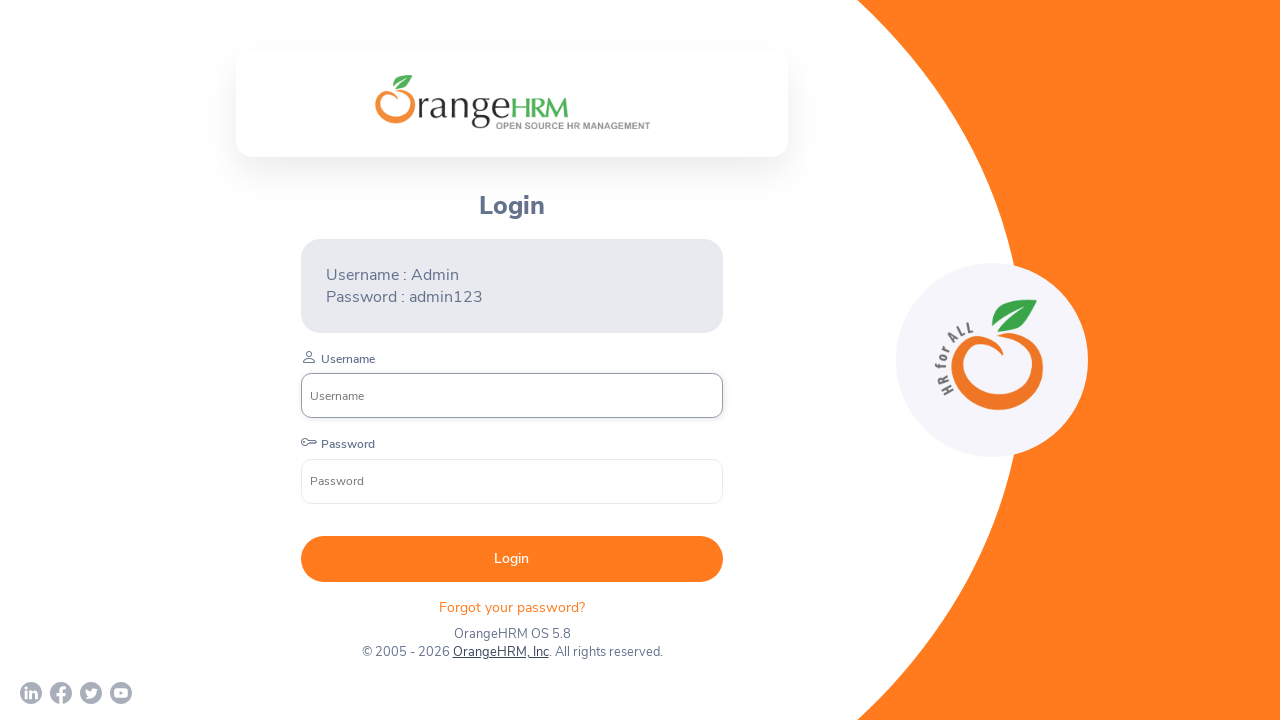

Filled password field with 'dfdhfh', leaving username empty on input[type='password']
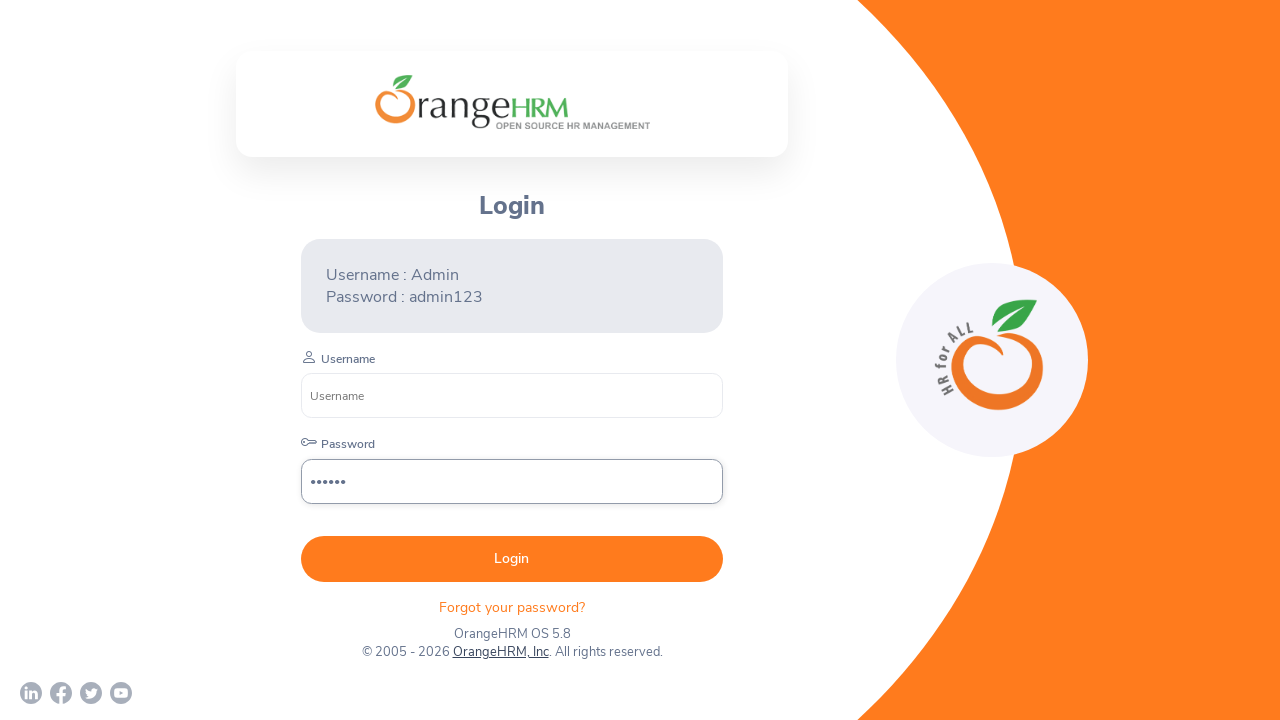

Clicked login submit button at (512, 559) on button[type='submit']
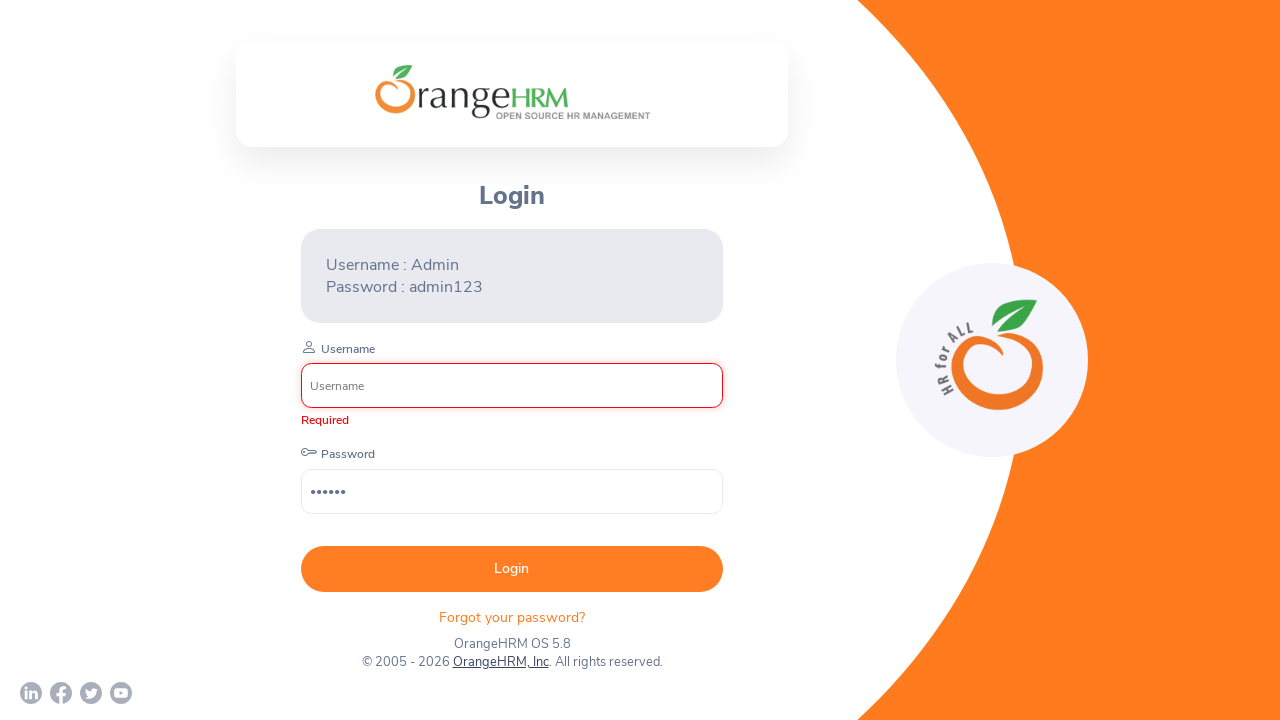

Waited for validation error message to appear
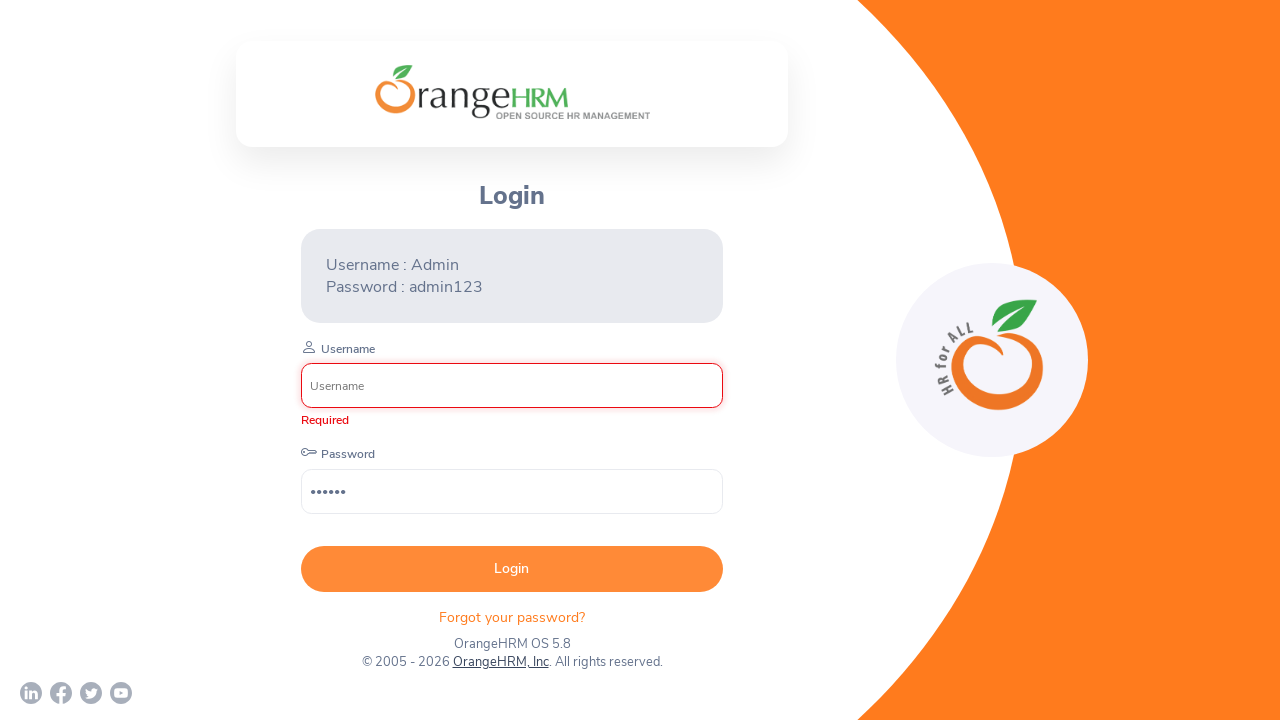

Located validation message element for username field
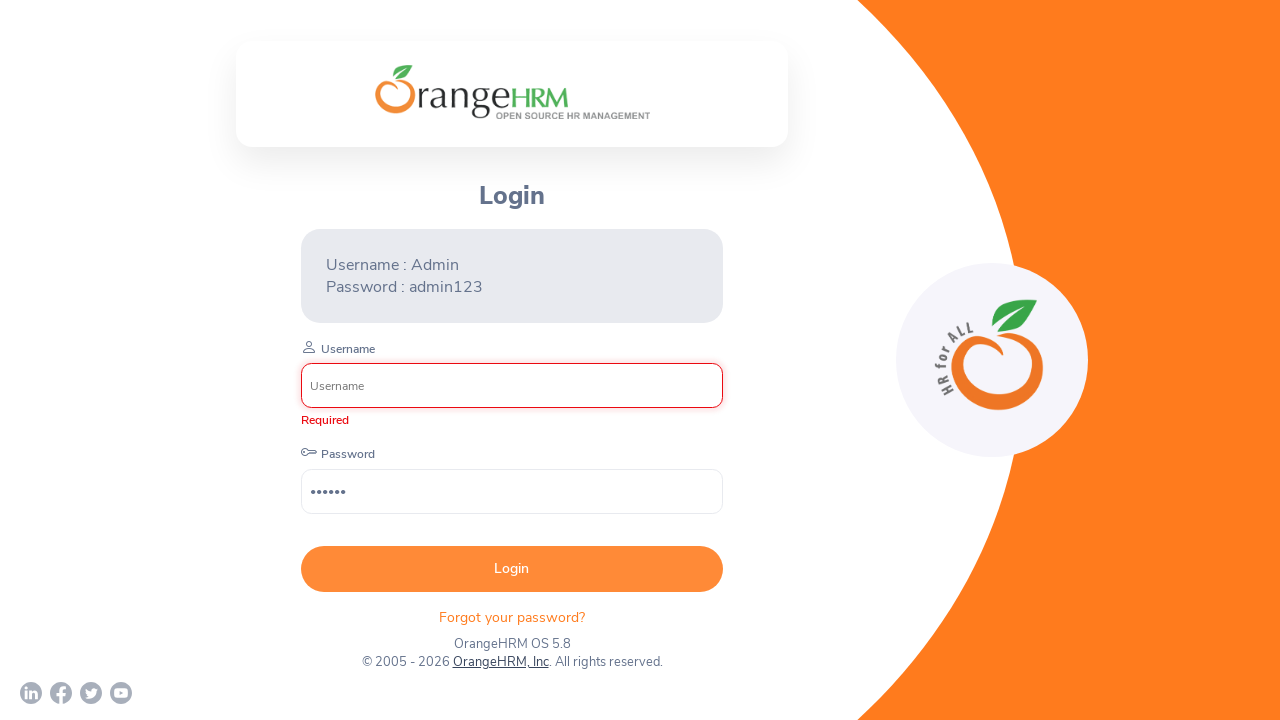

Waited for validation message element to be ready
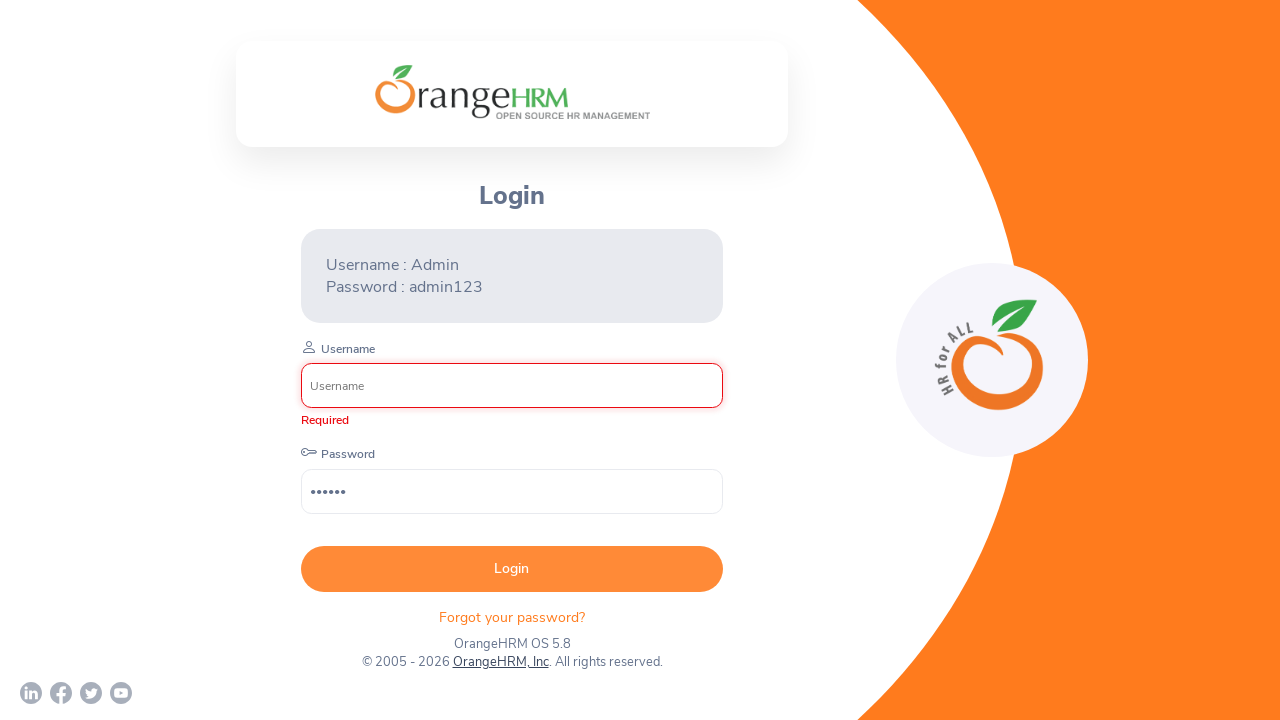

Verified validation message text is 'Required'
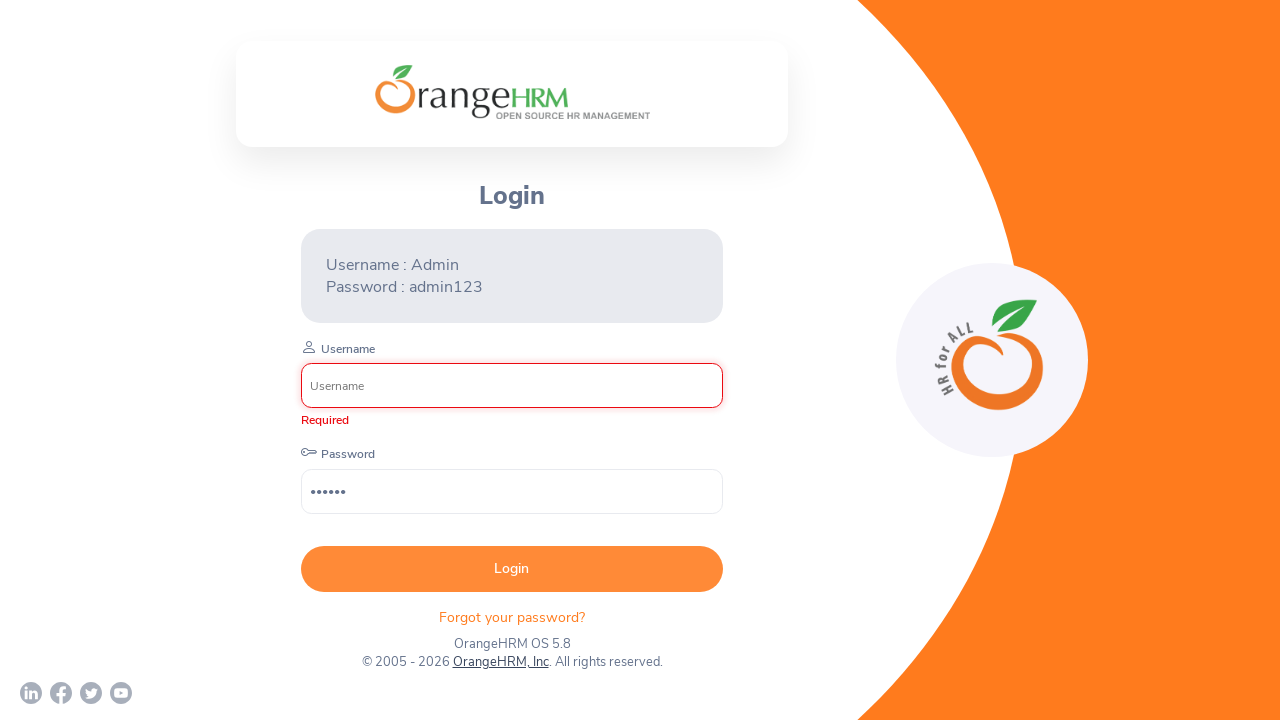

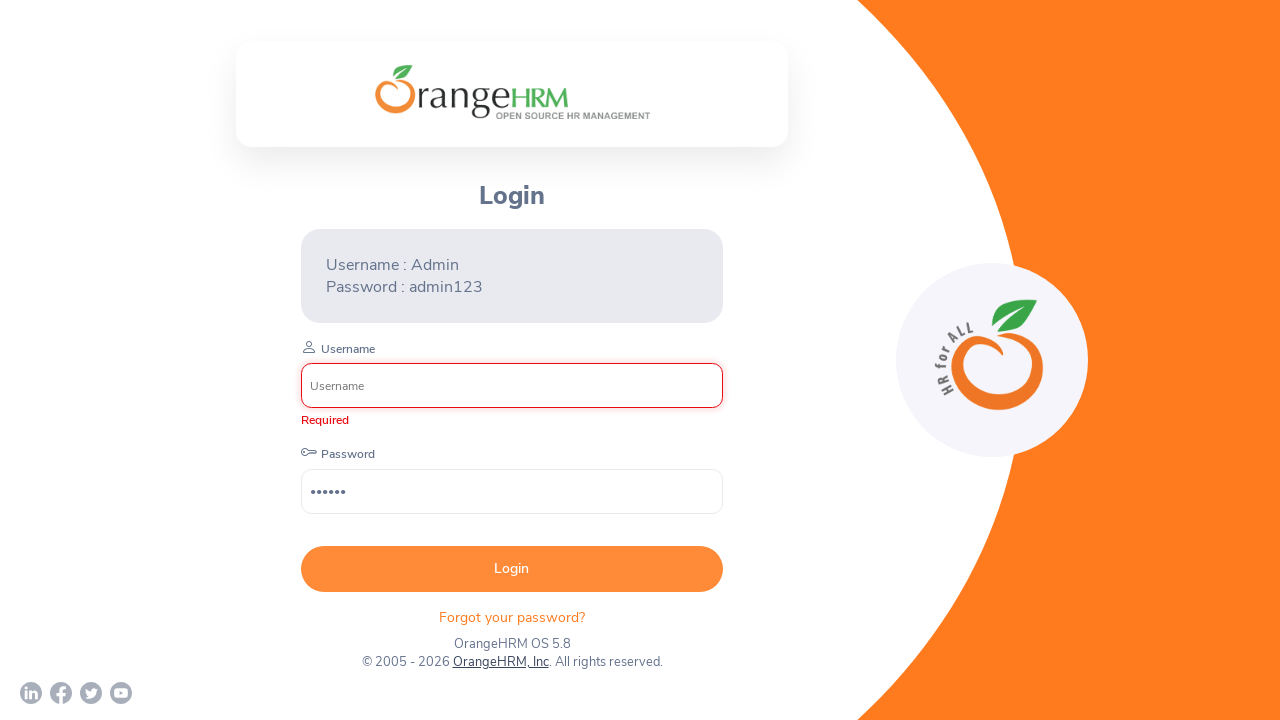